Tests dynamic page elements by clicking checkbox, removing it, verifying progress bar and removal message, then enabling an input field and verifying it becomes enabled.

Starting URL: https://the-internet.herokuapp.com/dynamic_controls

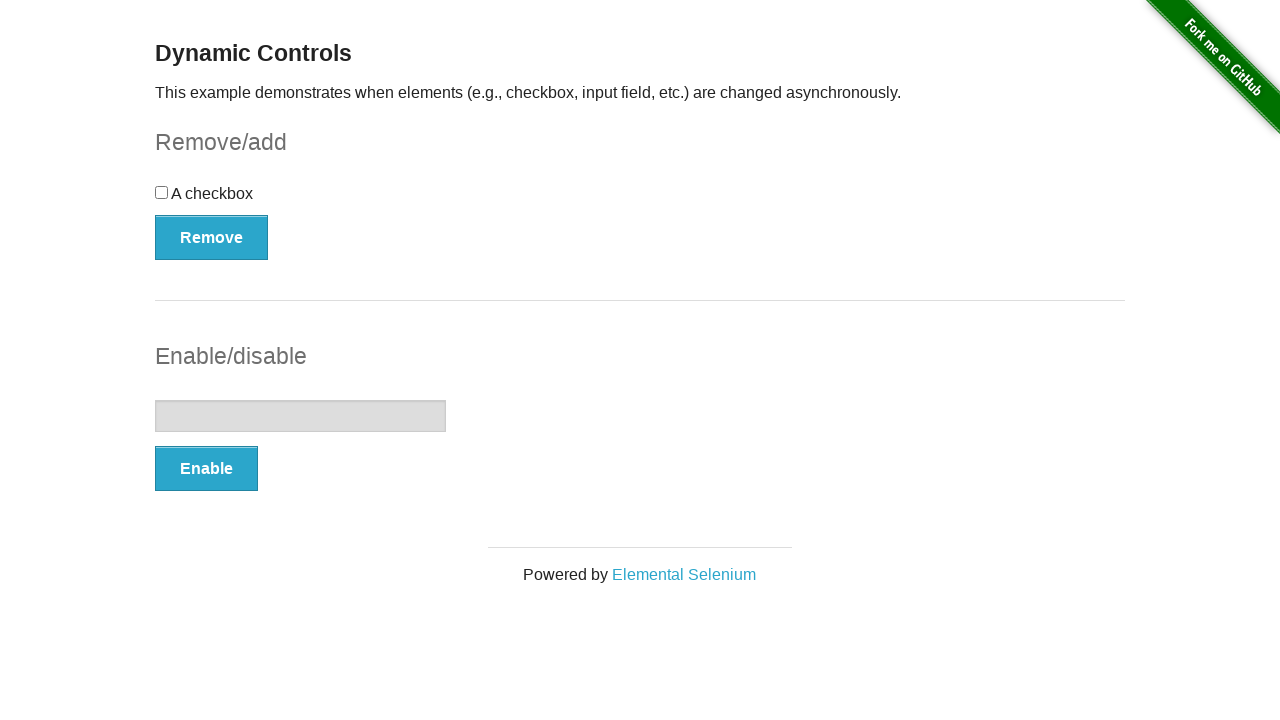

Clicked the checkbox to remove it at (162, 192) on #checkbox-example input[type='checkbox']
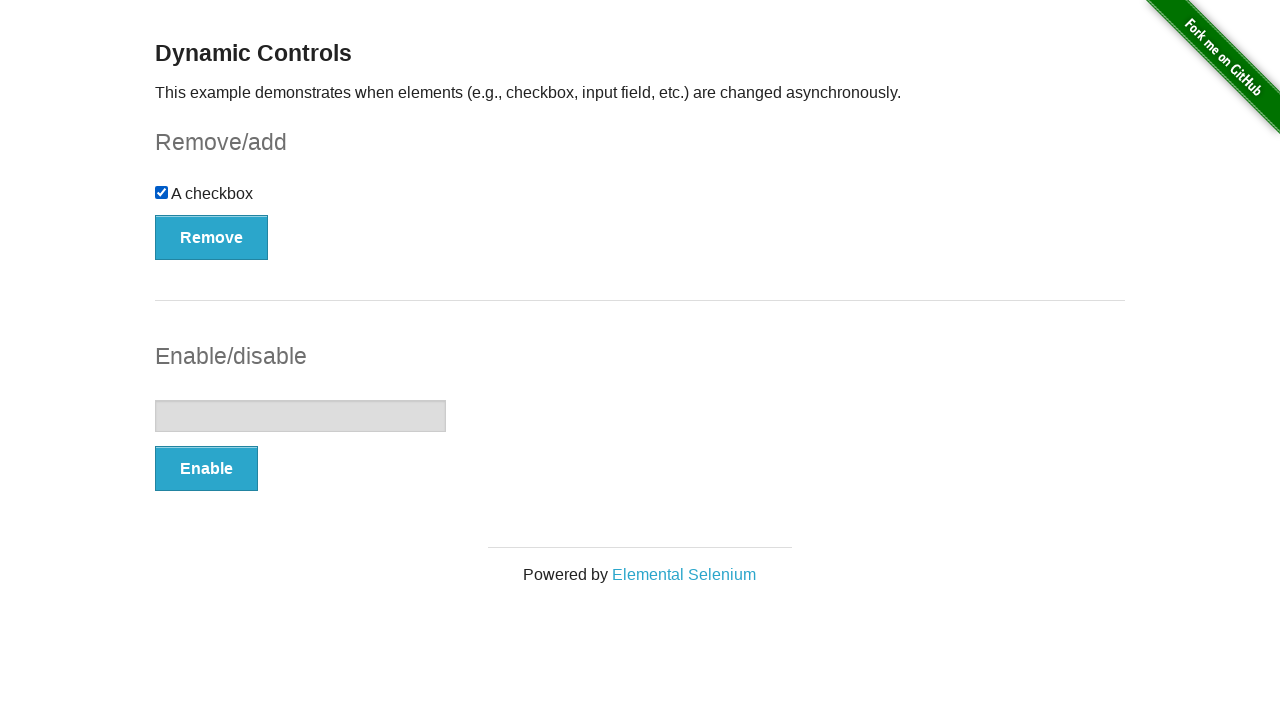

Clicked Remove button at (212, 237) on #checkbox-example button
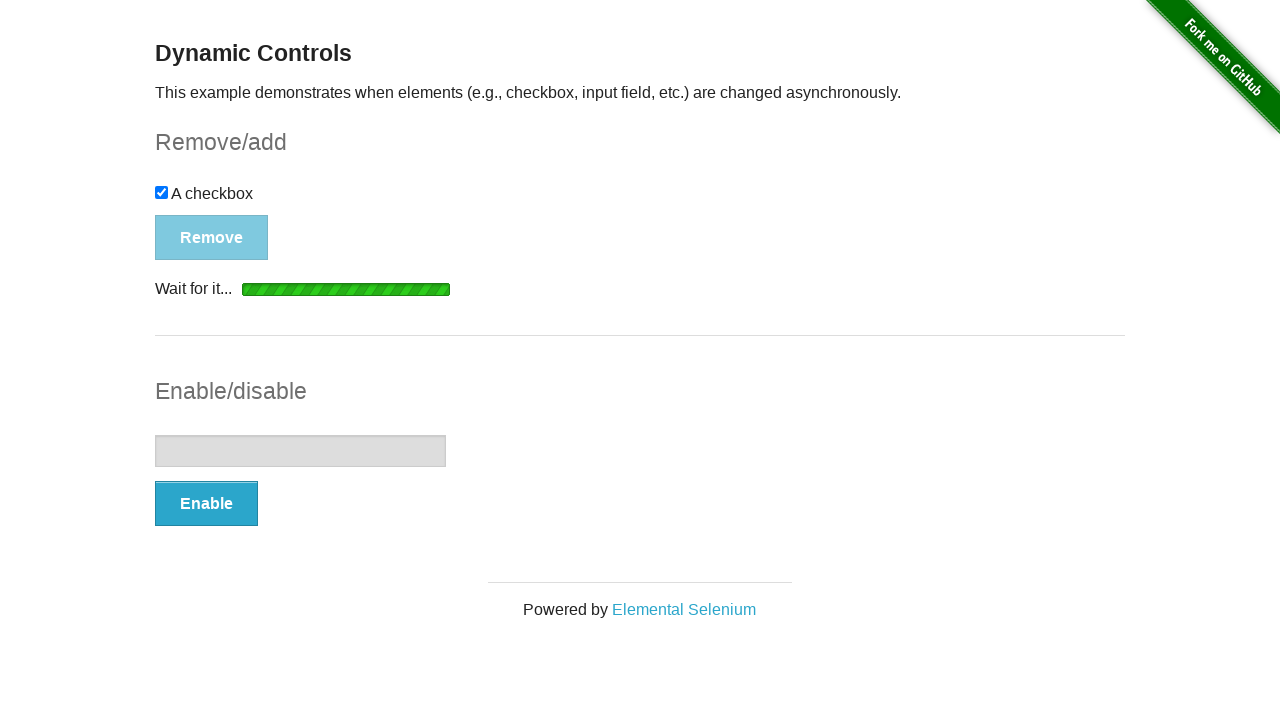

Progress bar appeared
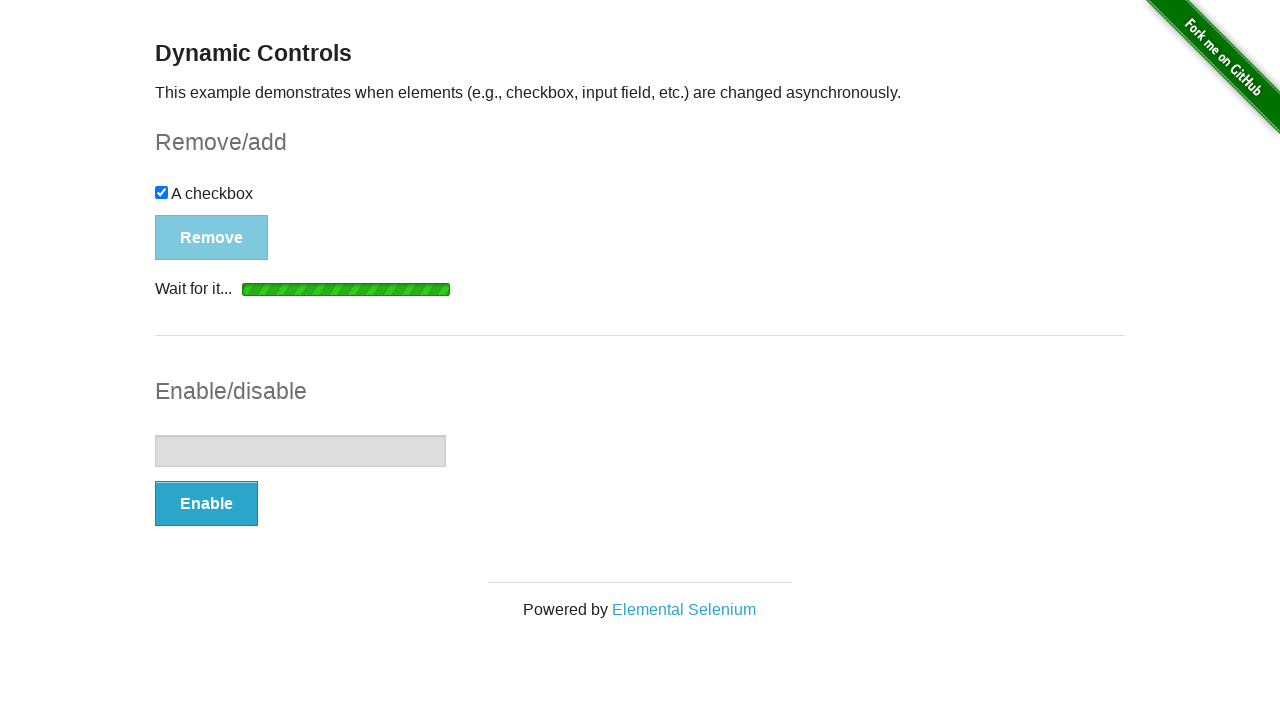

Progress bar disappeared
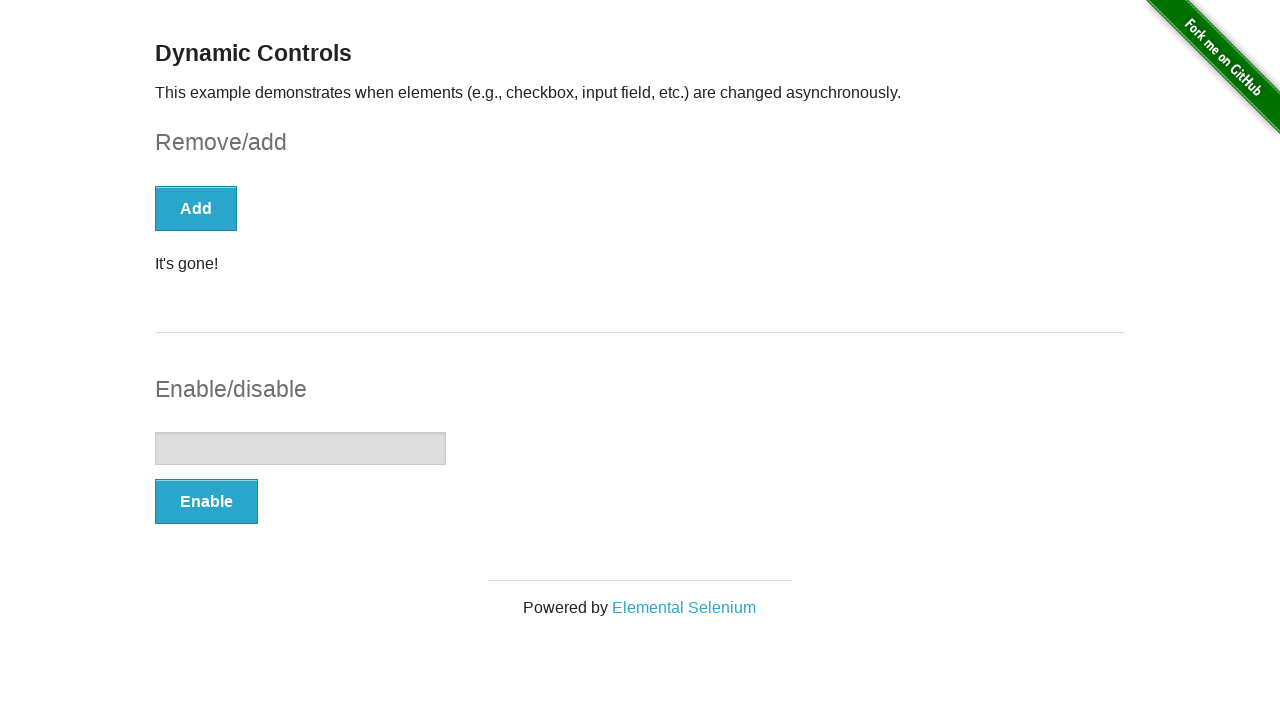

Verified 'It's gone!' message appears after checkbox removal
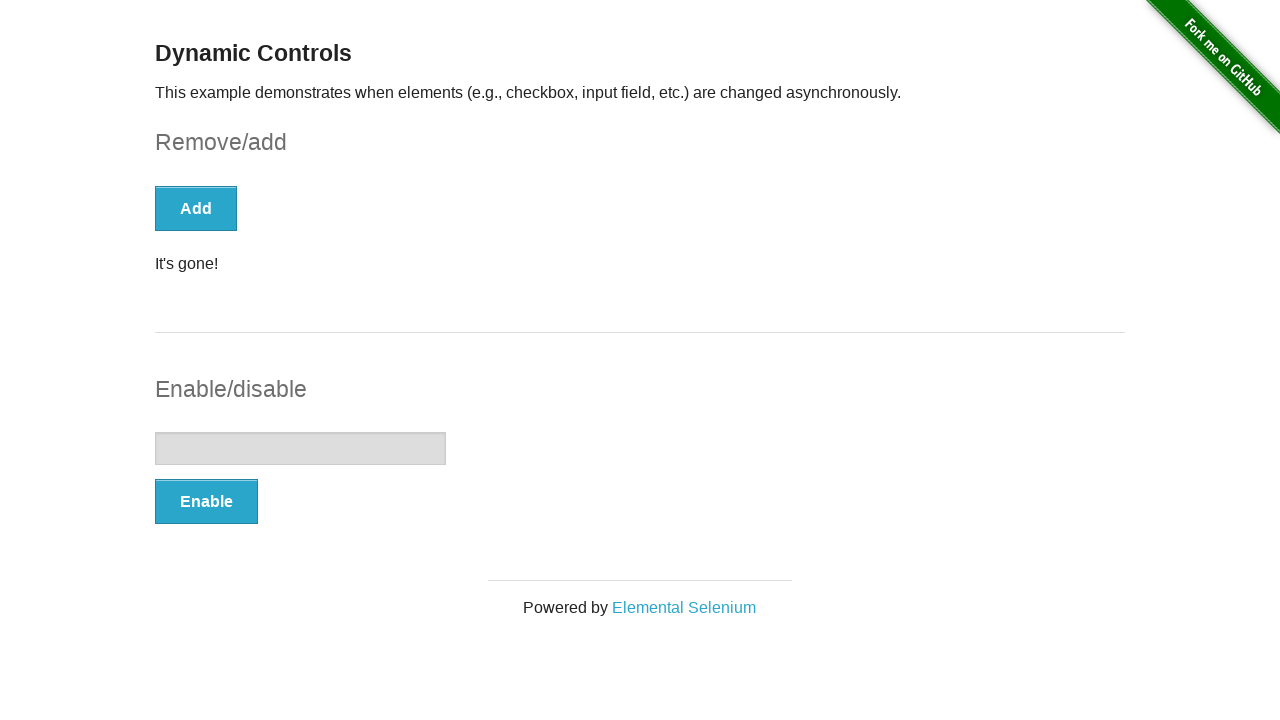

Verified input field is initially disabled
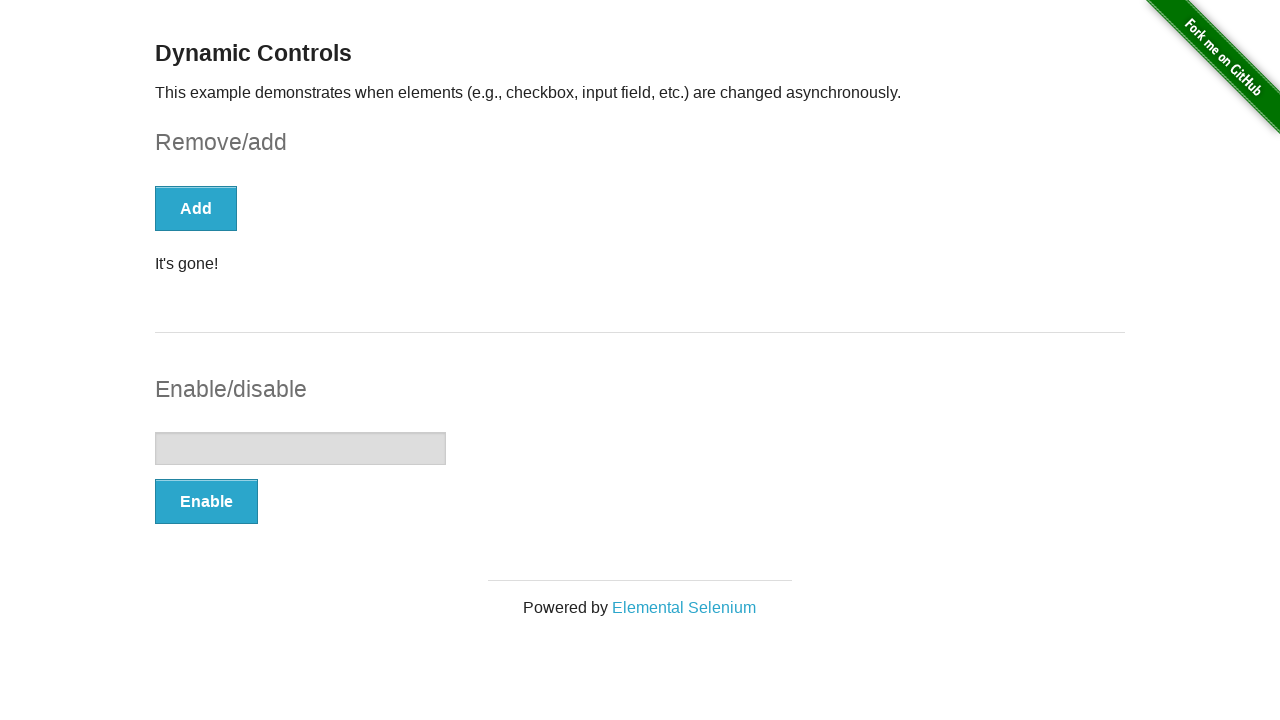

Clicked Enable button to enable input field at (206, 501) on #input-example button
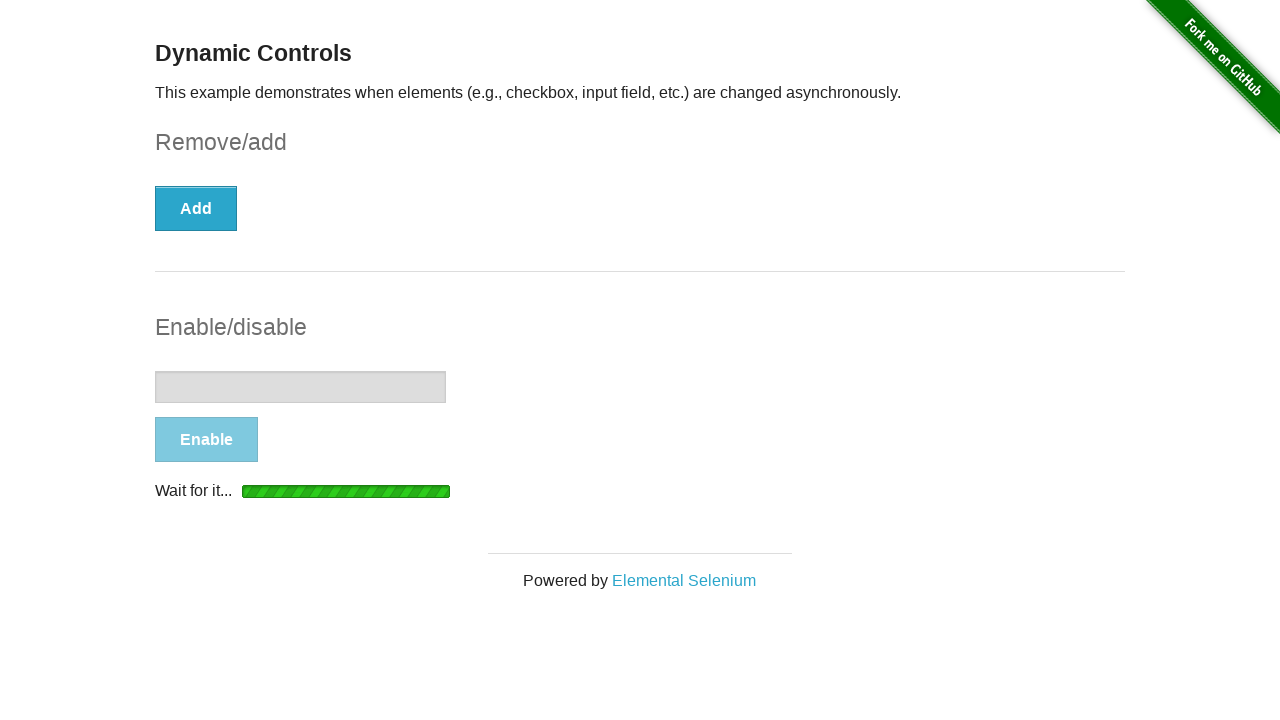

Progress bar for enable operation completed
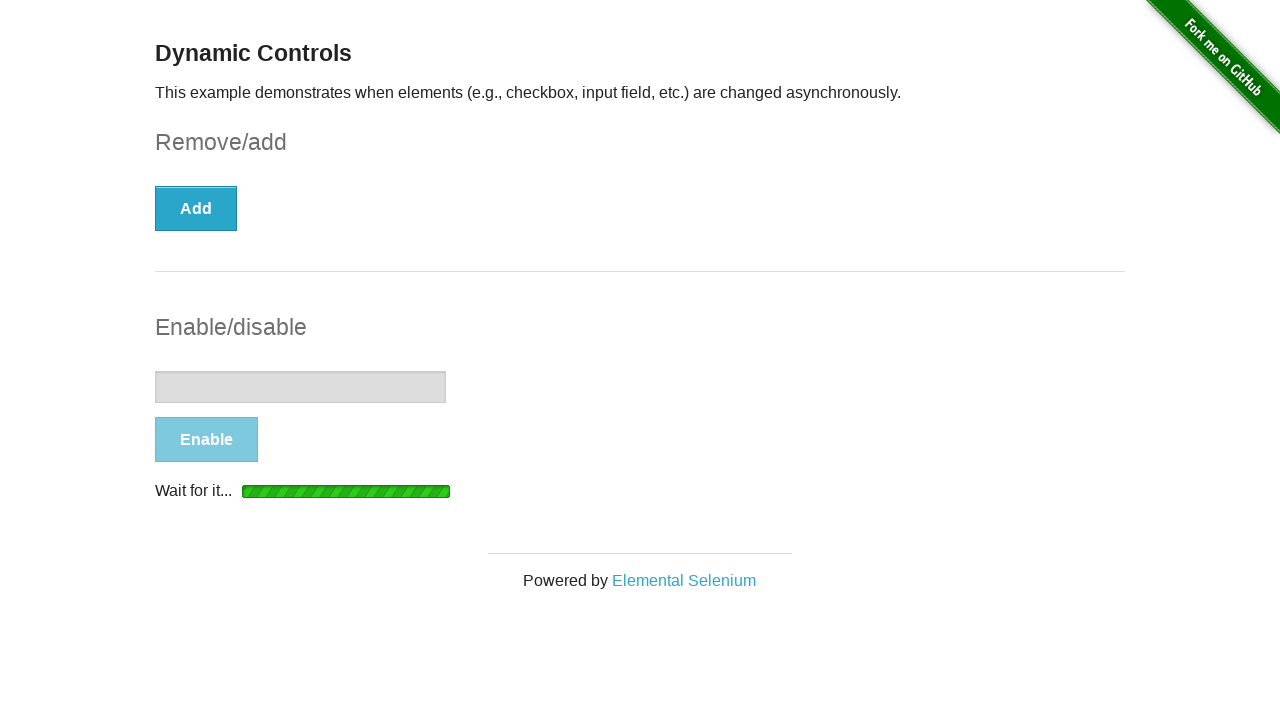

Verified 'It's enabled!' message appears
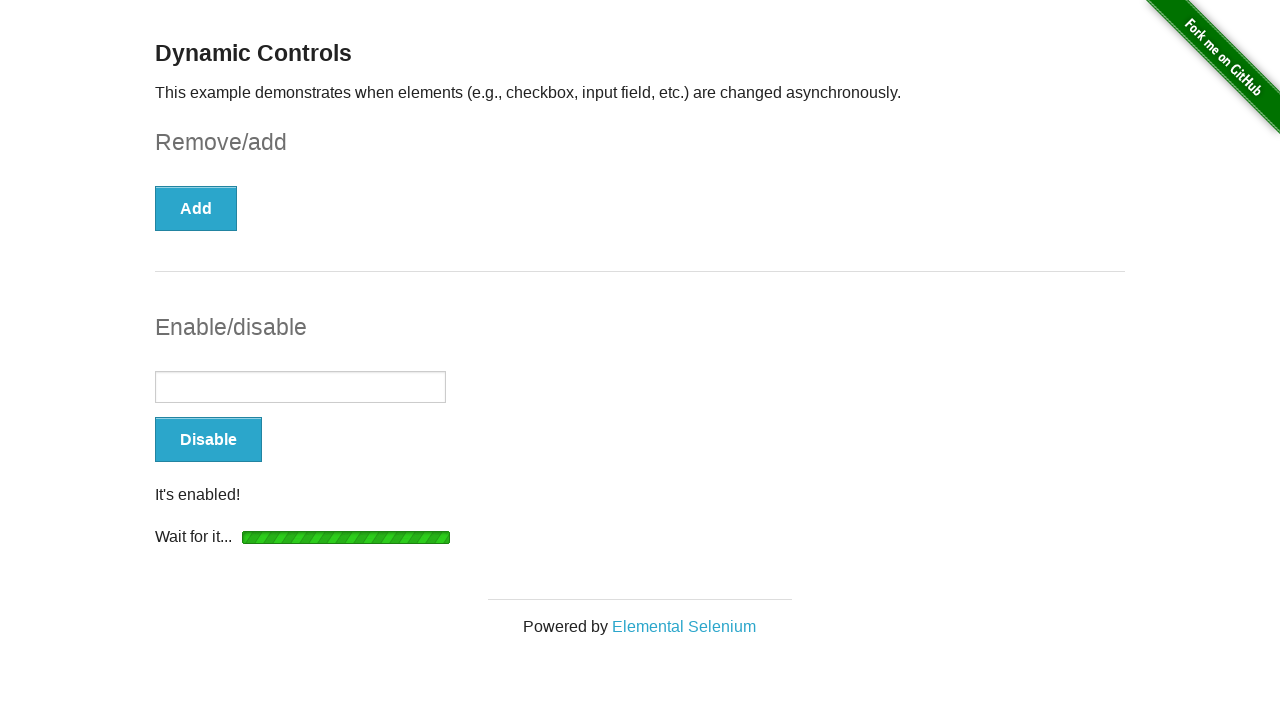

Verified input field is now enabled
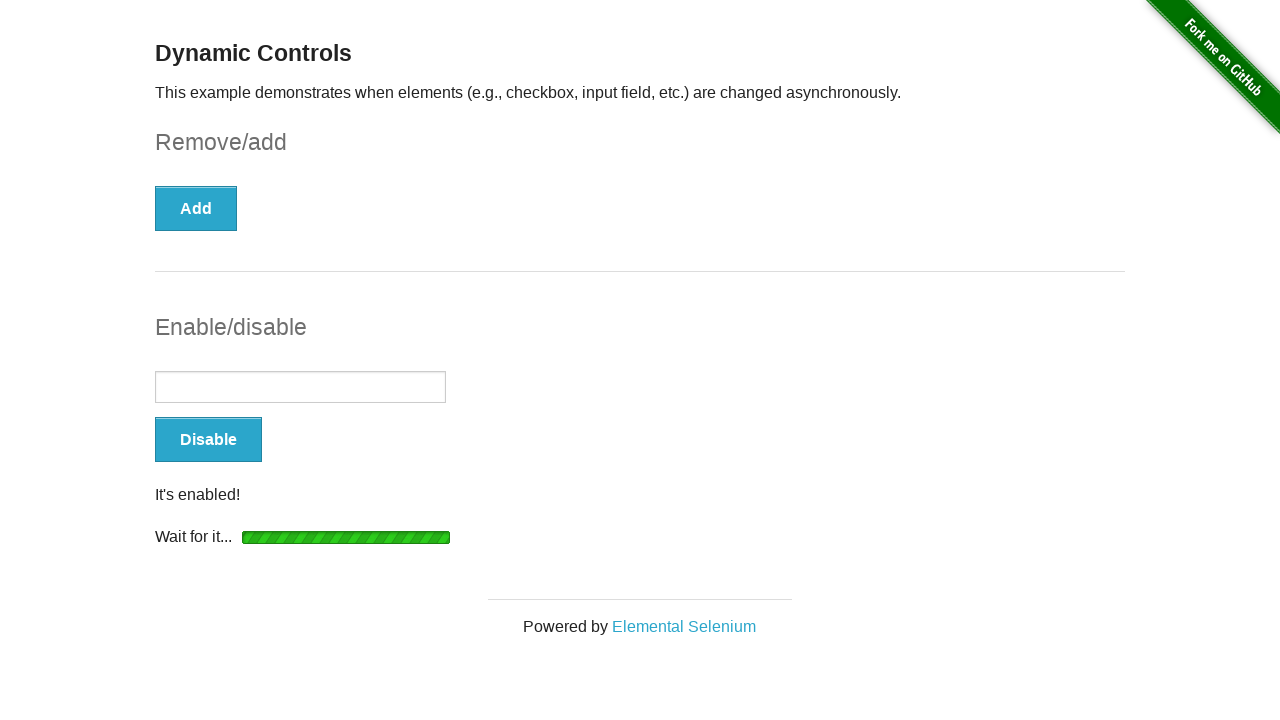

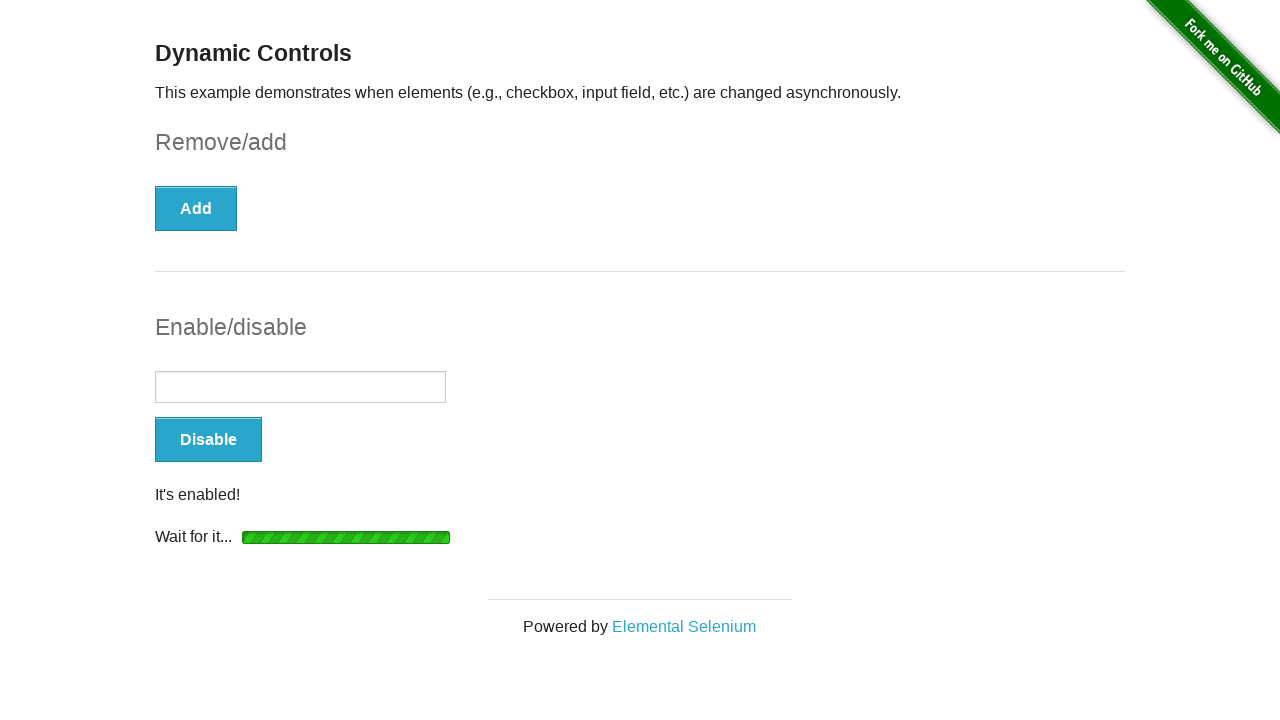